Tests React Semantic UI searchable dropdown by typing country names and selecting from filtered results.

Starting URL: https://react.semantic-ui.com/maximize/dropdown-example-search-selection/

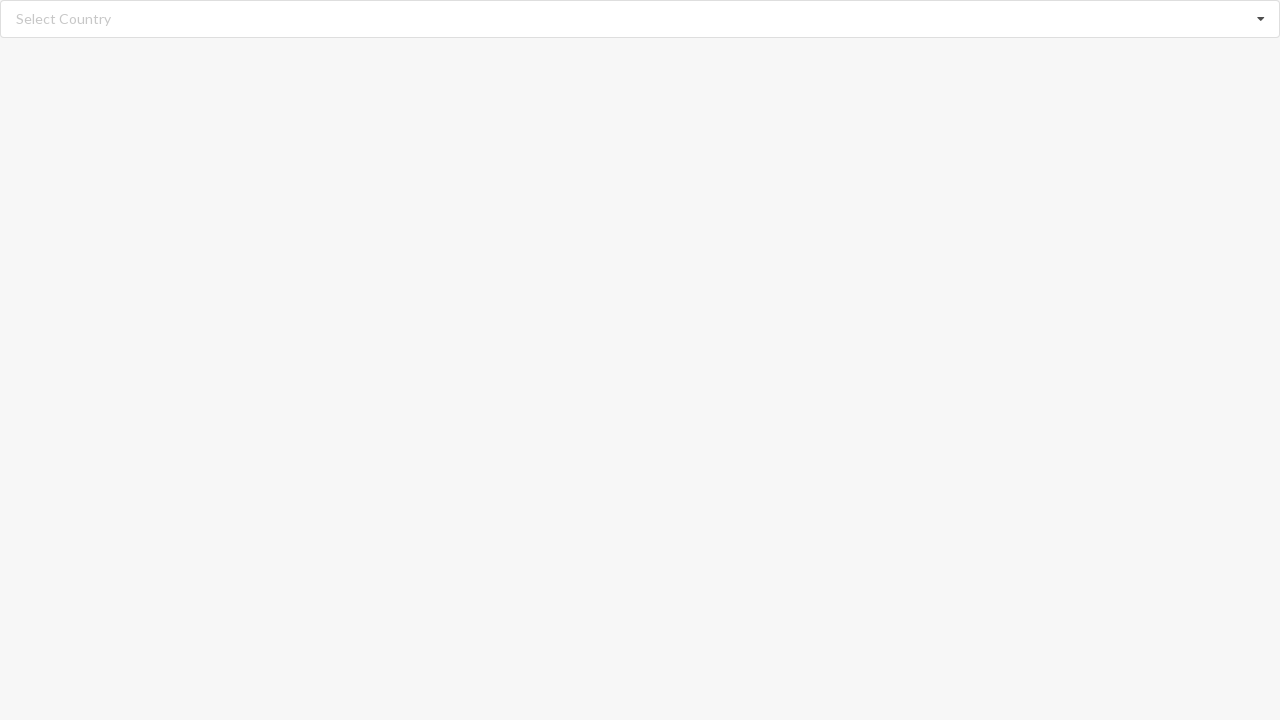

Waited for search input field to load
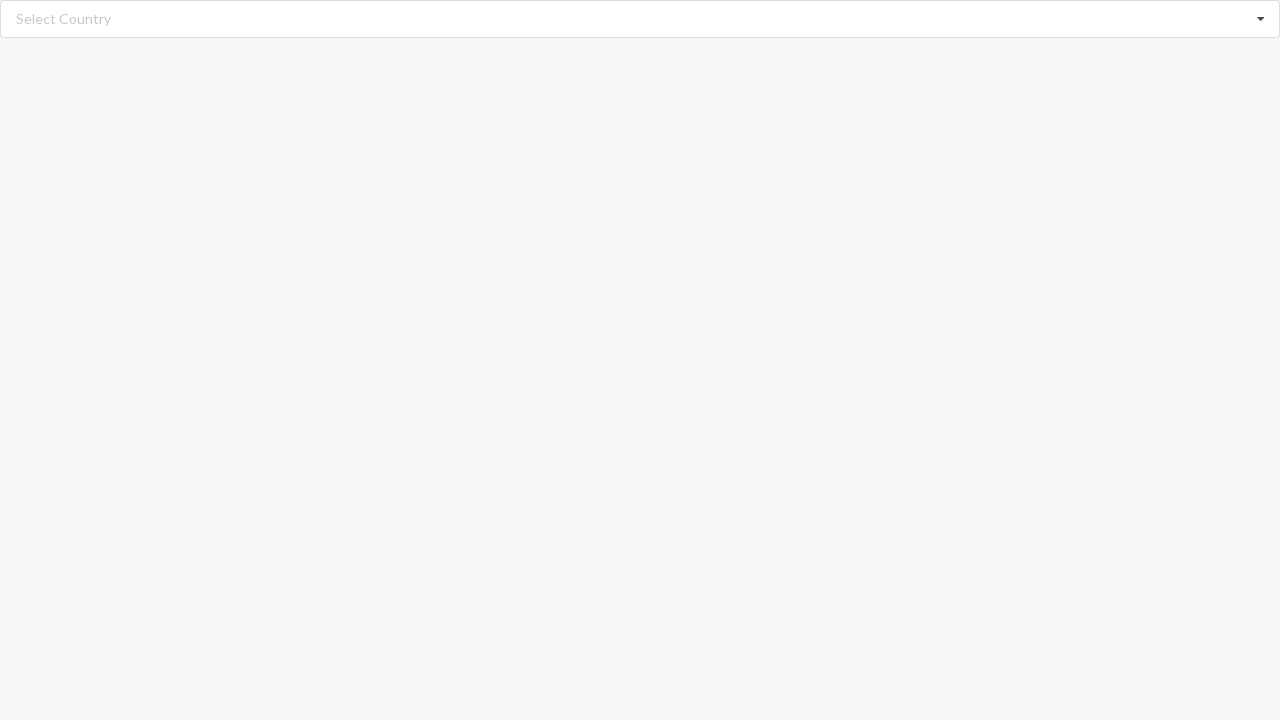

Filled search field with 'Benin' on input.search
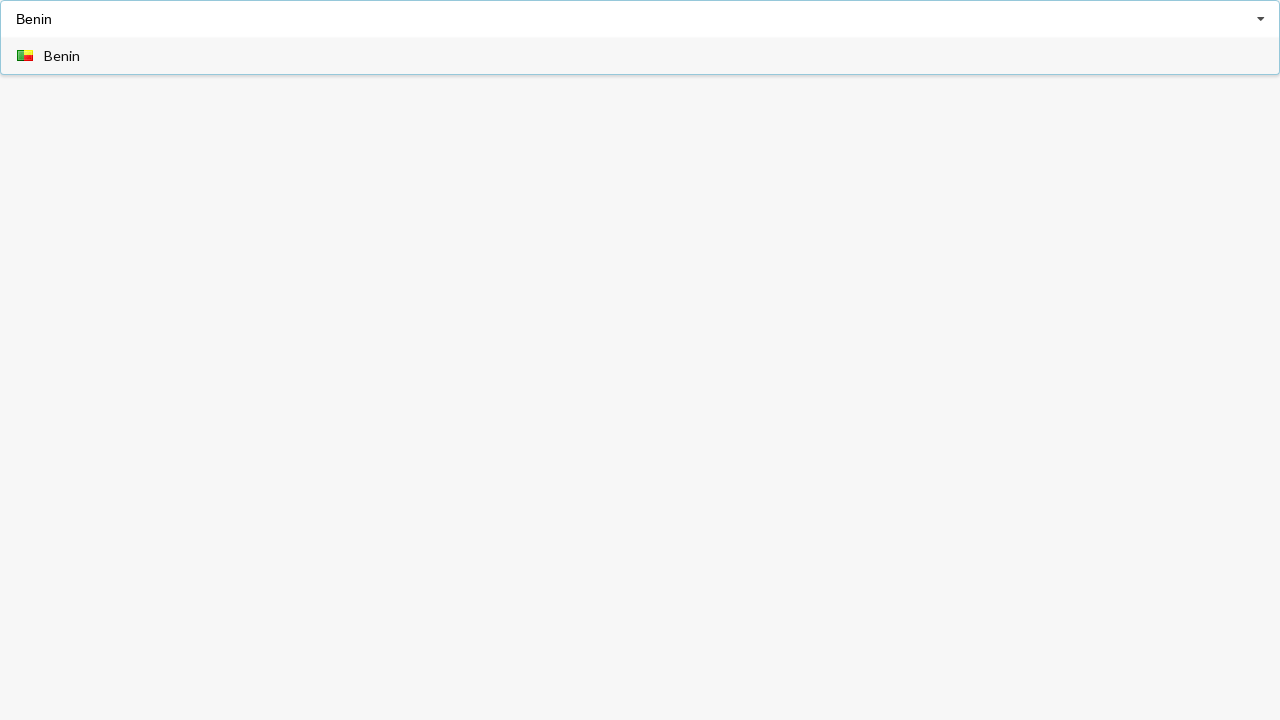

Waited for dropdown listbox to appear with search results
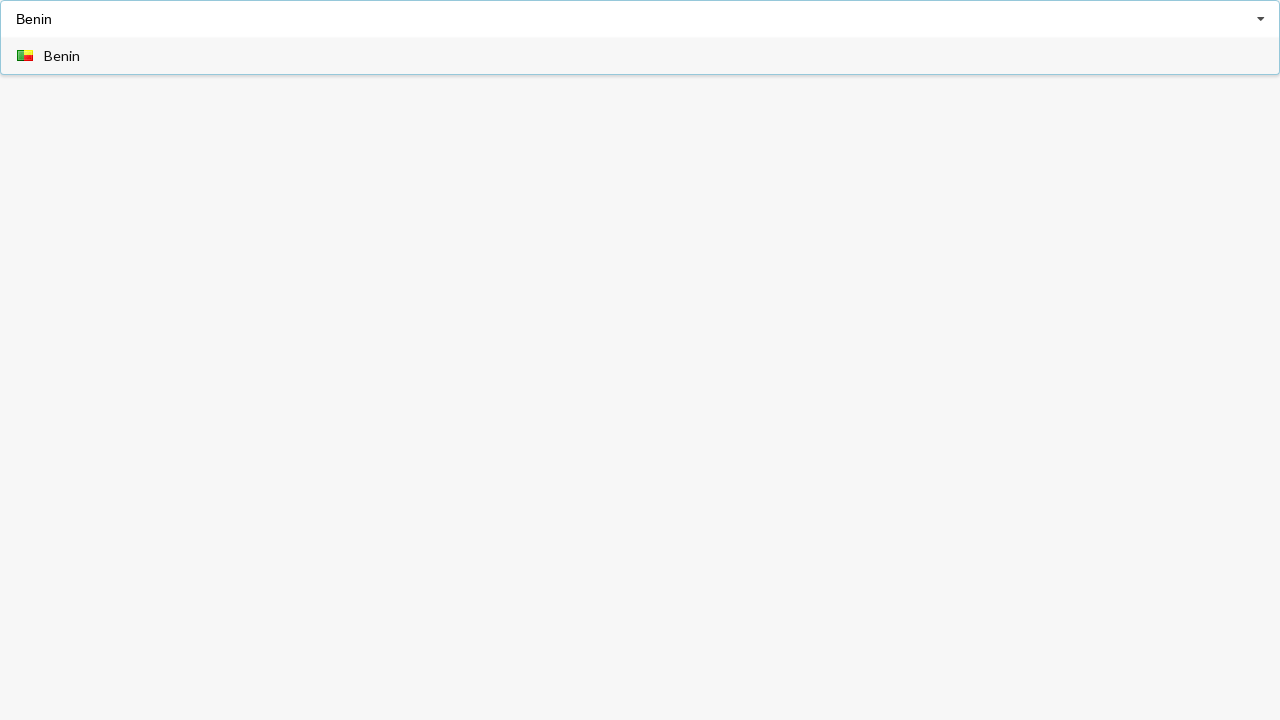

Selected 'Benin' from filtered dropdown results at (62, 56) on xpath=//div[@role='listbox']//span[text()='Benin']
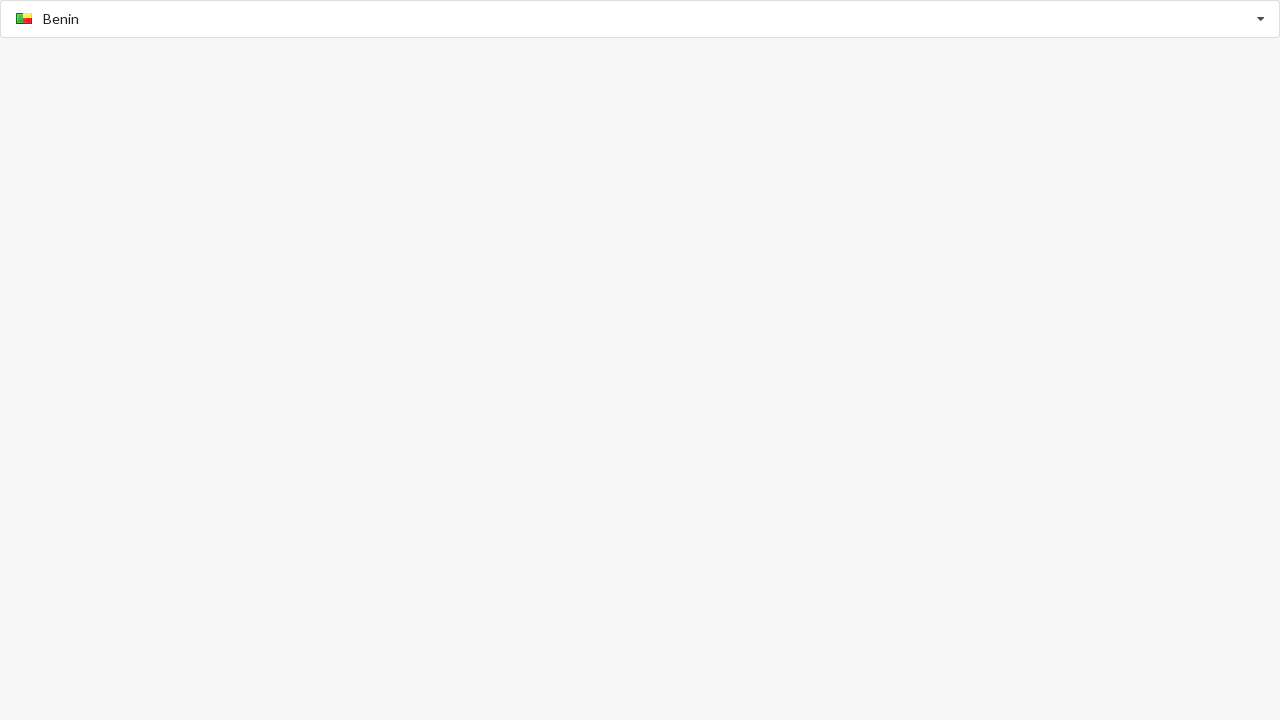

Filled search field with 'Aruba' on input.search
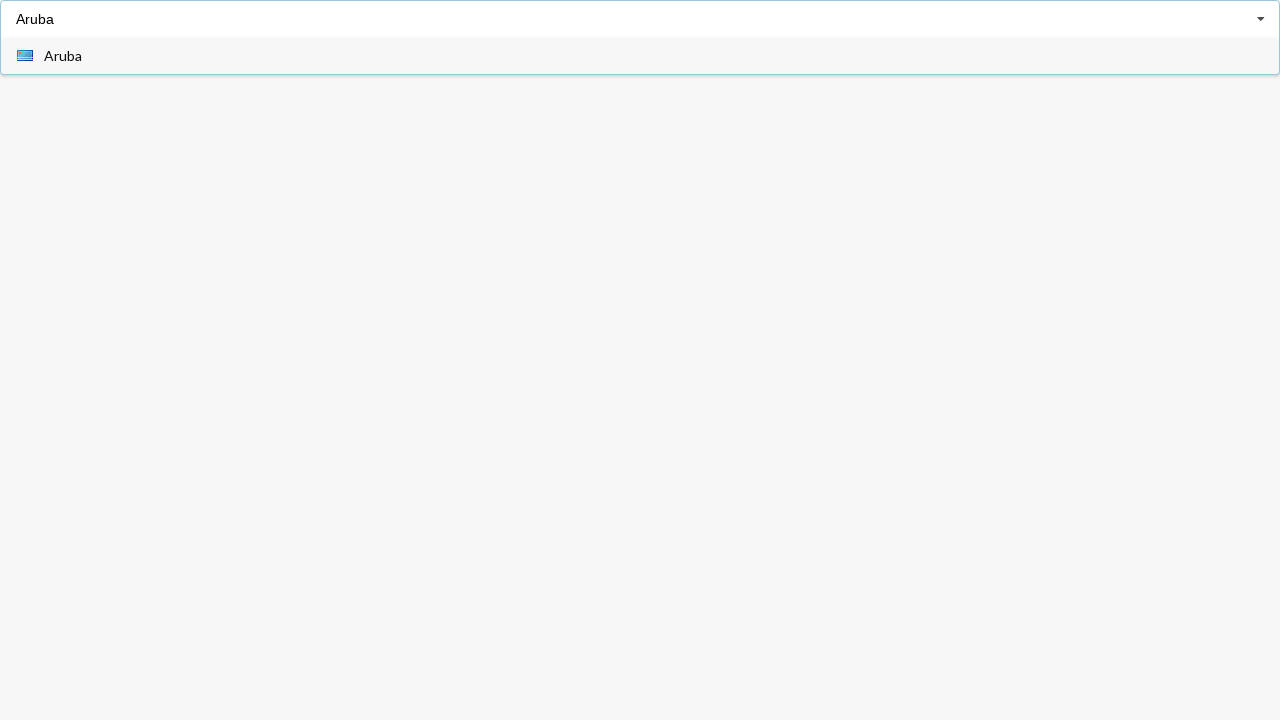

Waited for dropdown listbox to appear with search results
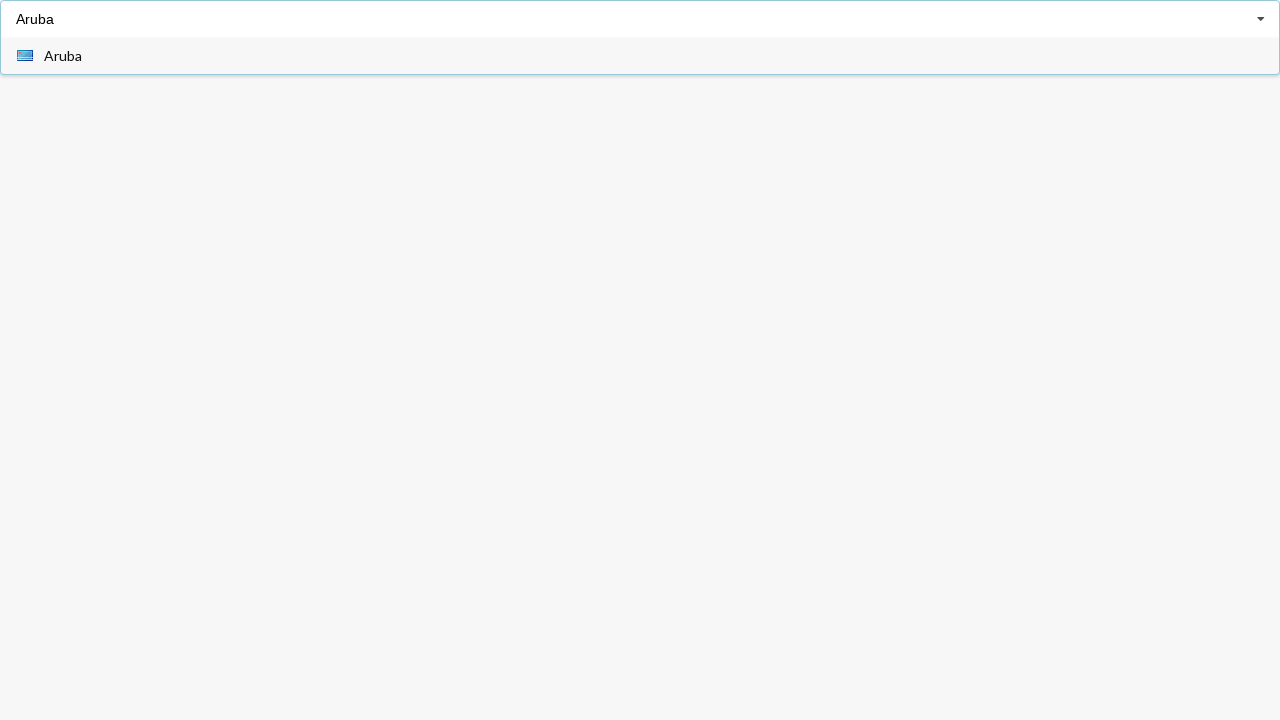

Selected 'Aruba' from filtered dropdown results at (63, 56) on xpath=//div[@role='listbox']//span[text()='Aruba']
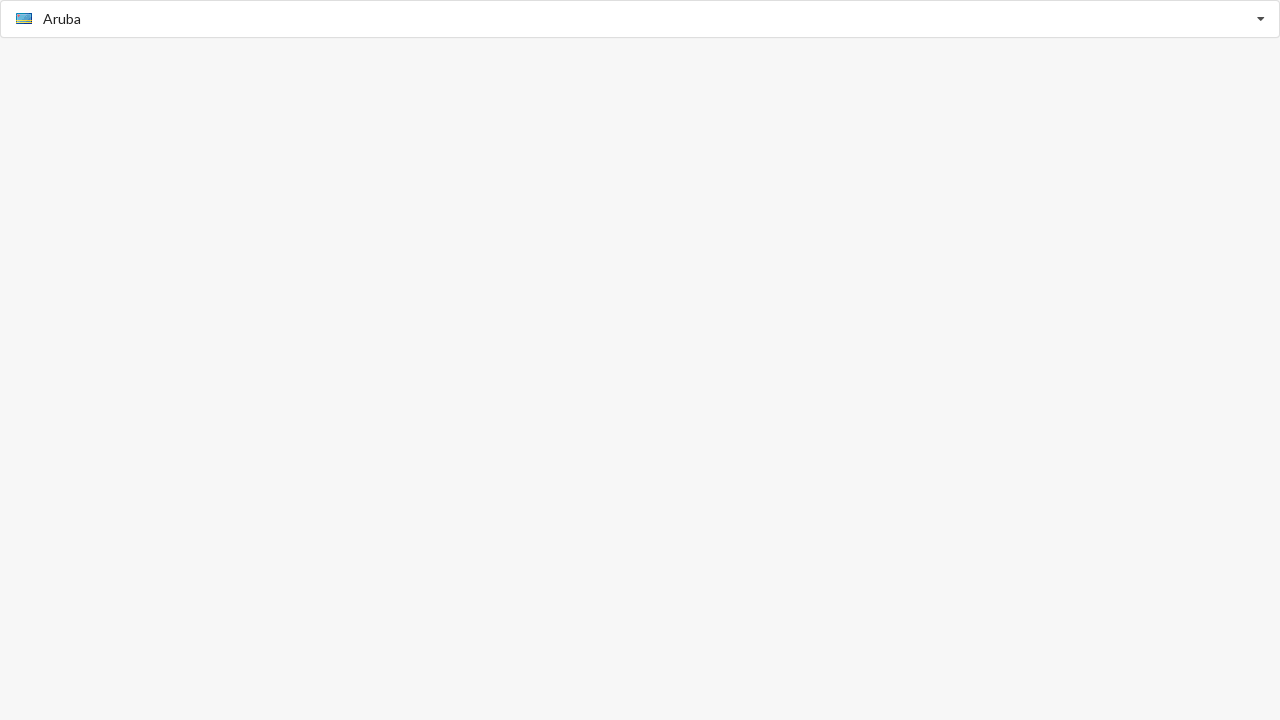

Filled search field with 'Afghanistan' on input.search
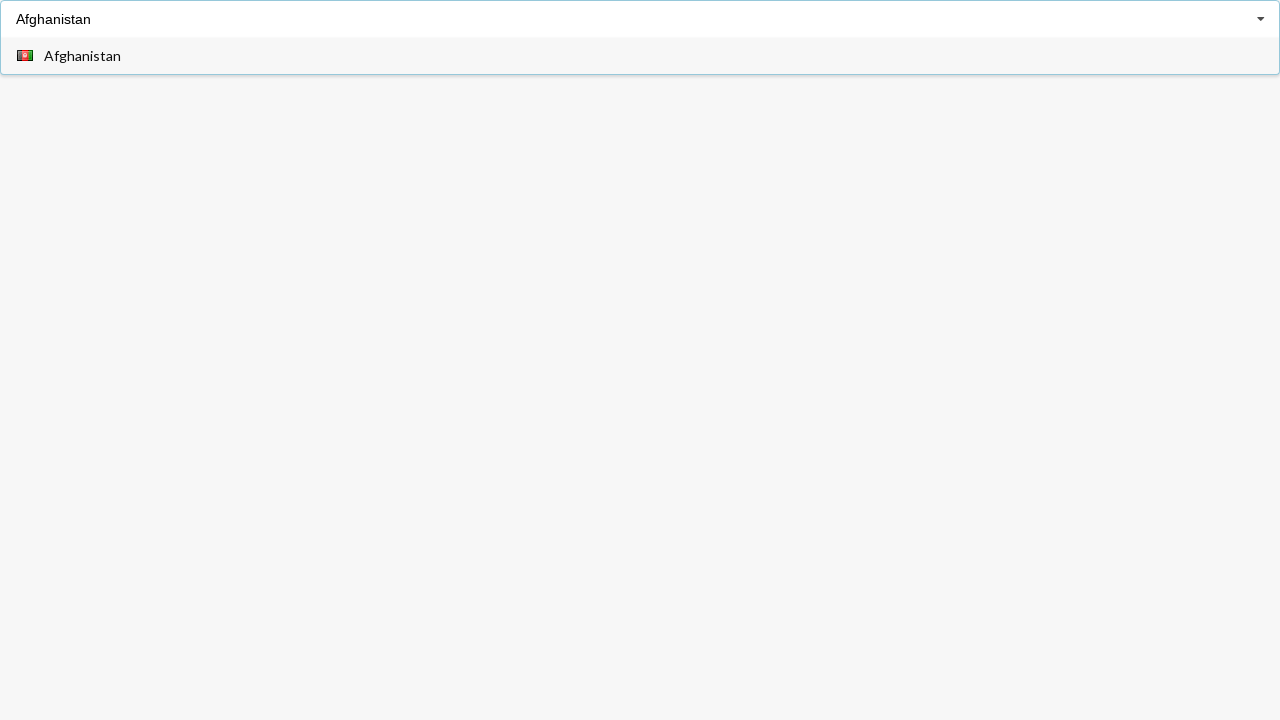

Waited for dropdown listbox to appear with search results
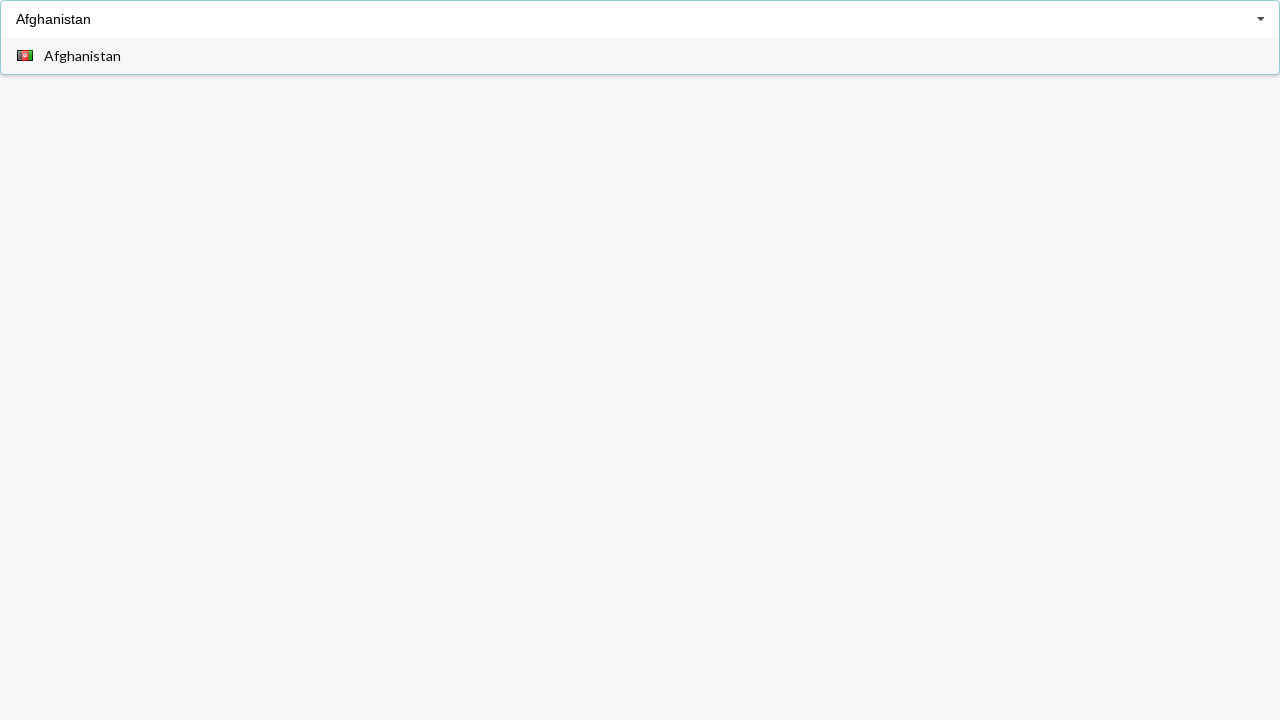

Selected 'Afghanistan' from filtered dropdown results at (82, 56) on xpath=//div[@role='listbox']//span[text()='Afghanistan']
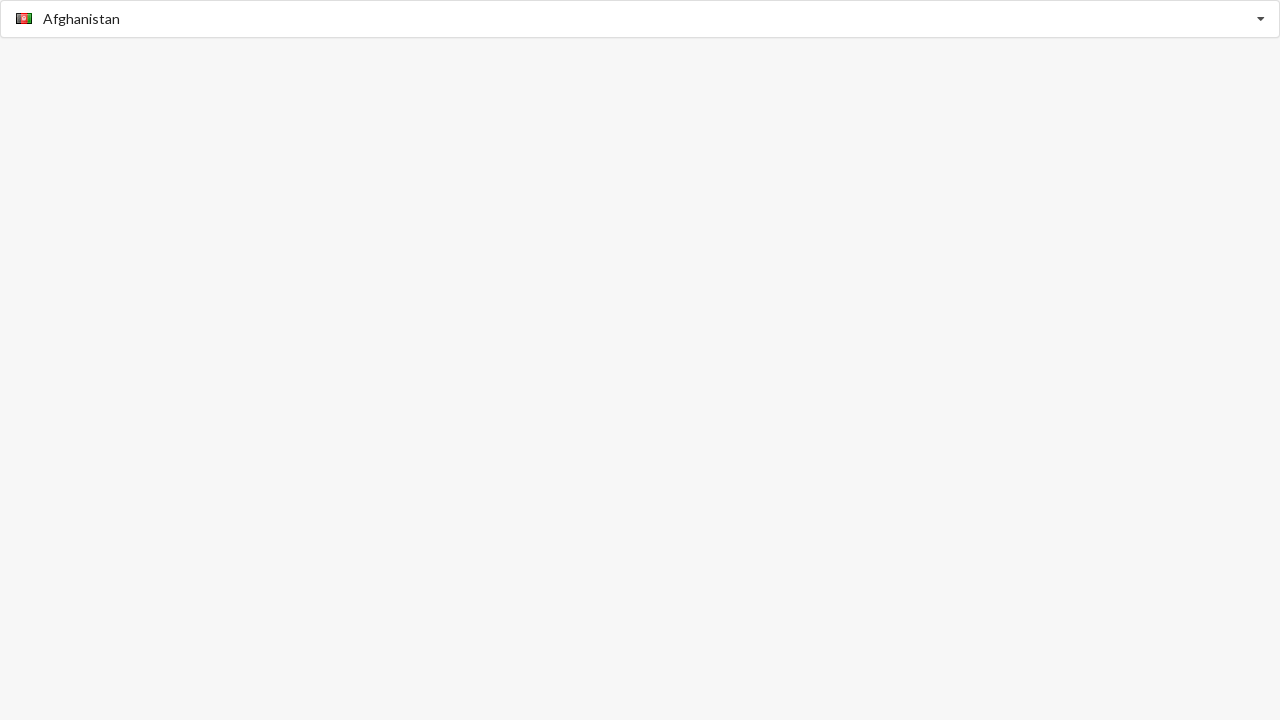

Filled search field with 'Barbados' on input.search
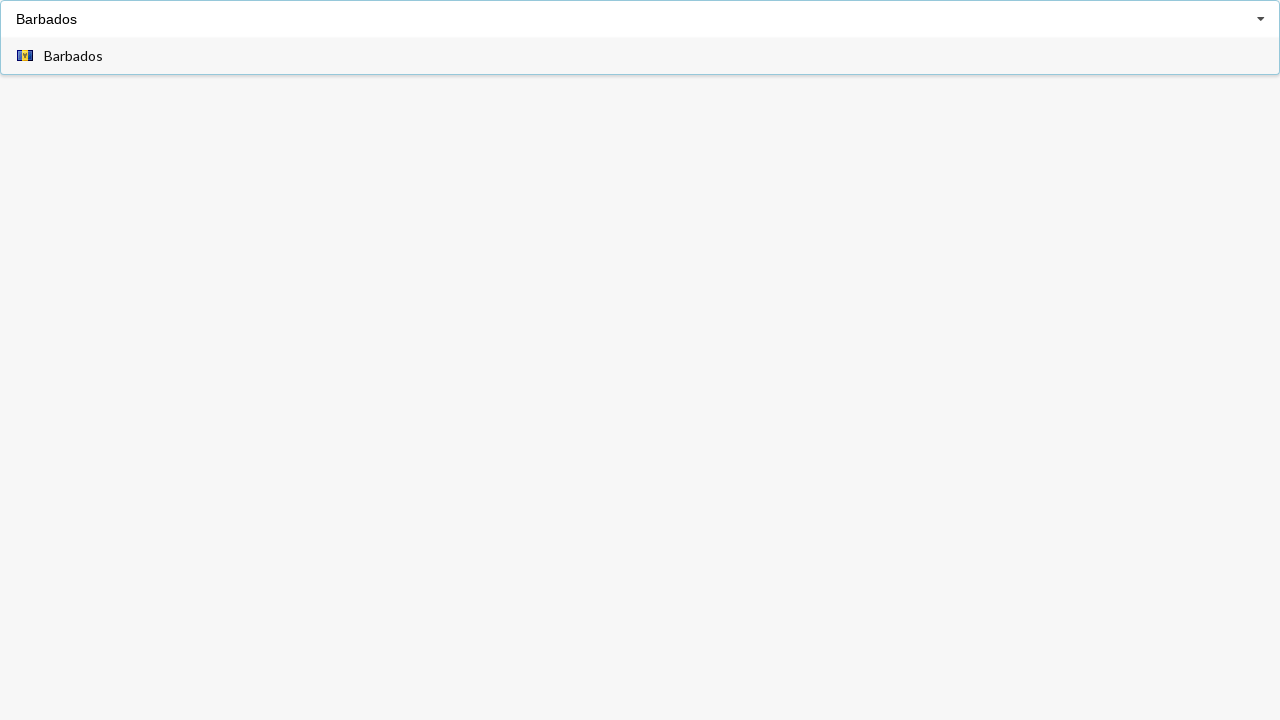

Waited for dropdown listbox to appear with search results
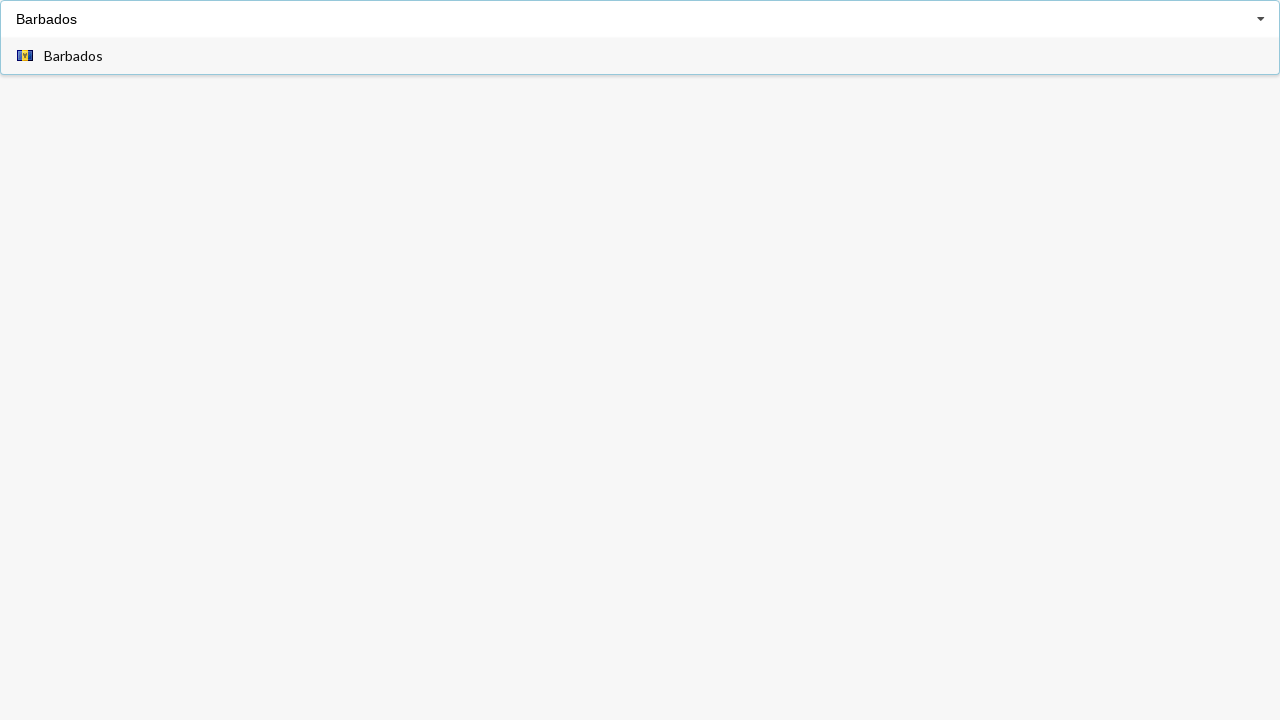

Selected 'Barbados' from filtered dropdown results at (74, 56) on xpath=//div[@role='listbox']//span[text()='Barbados']
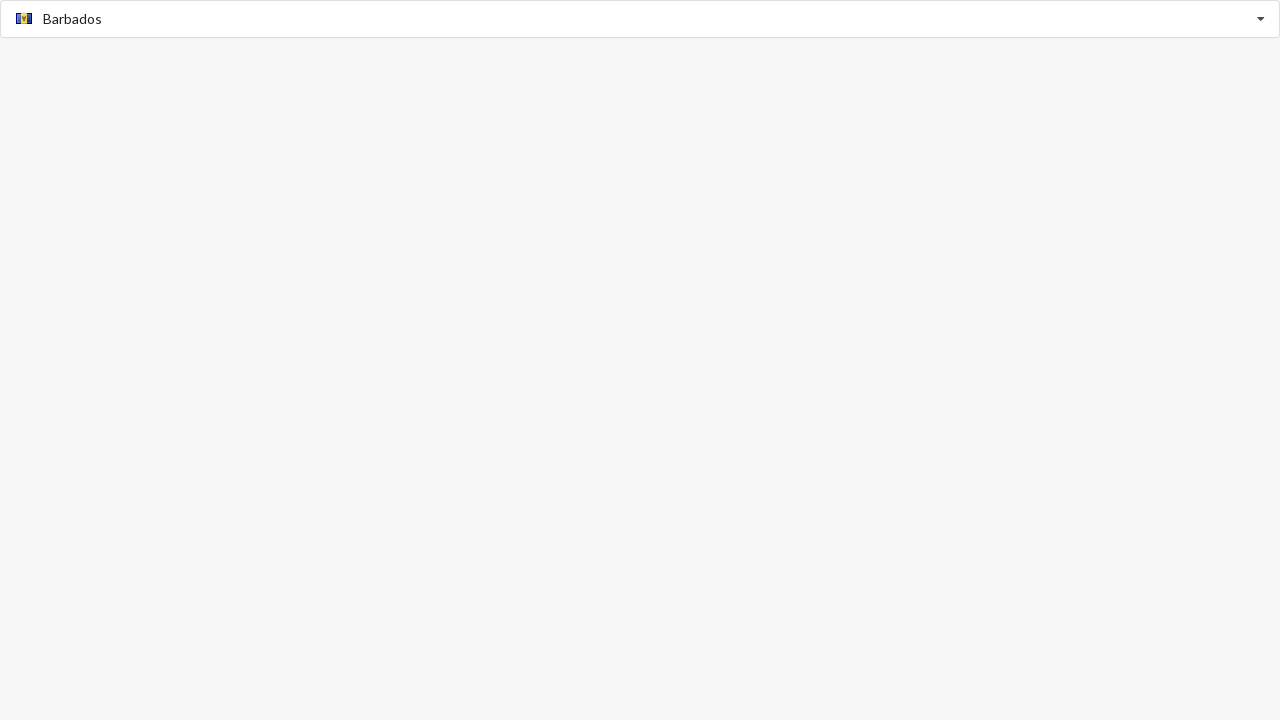

Filled search field with 'Bahamas' on input.search
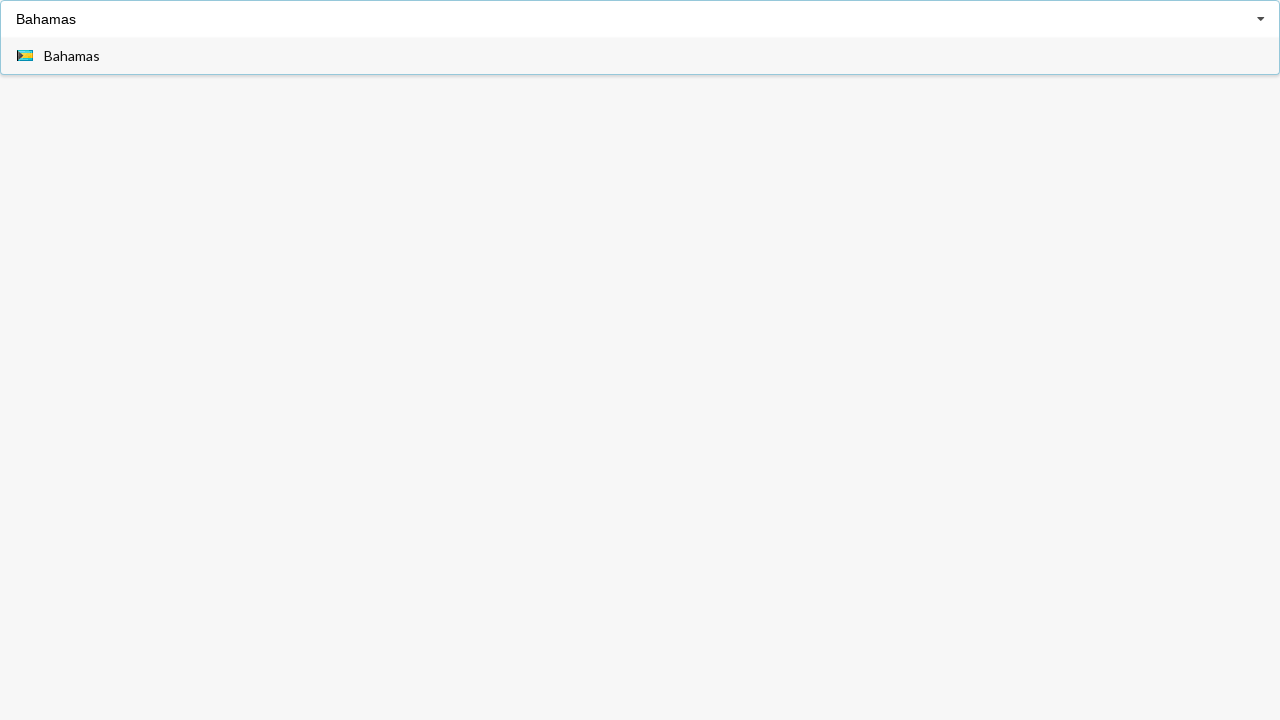

Waited for dropdown listbox to appear with search results
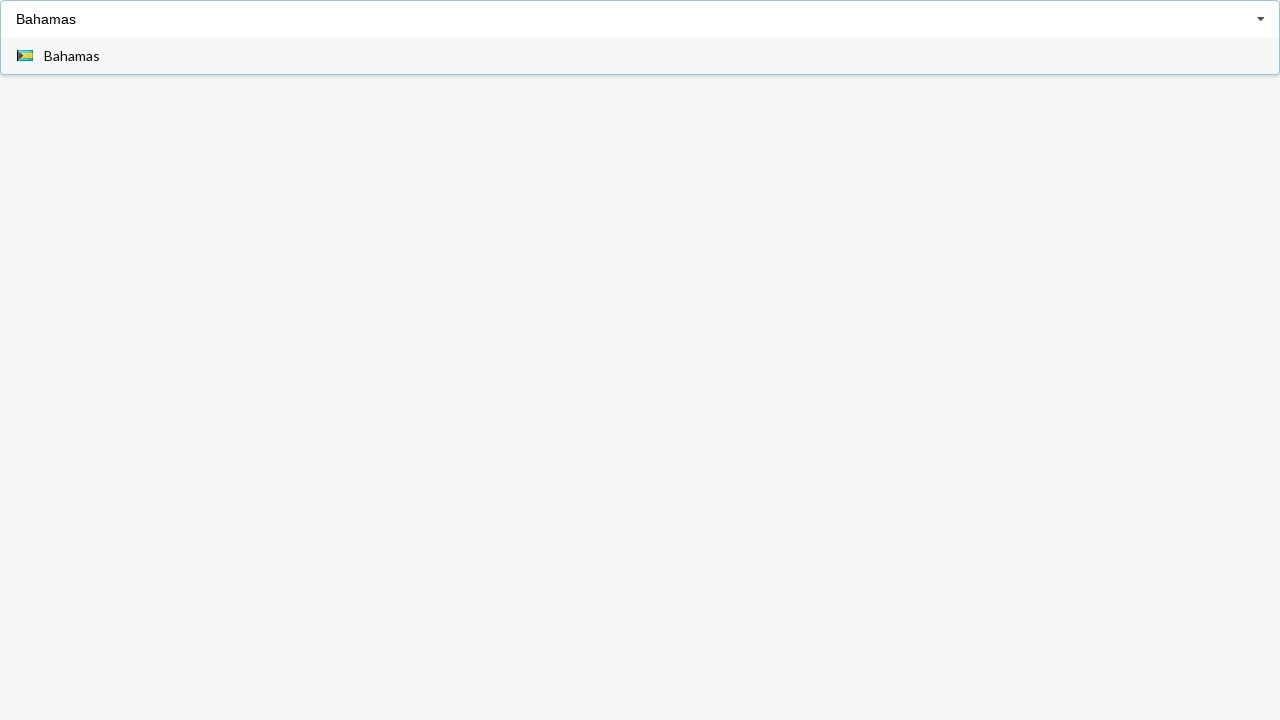

Selected 'Bahamas' from filtered dropdown results at (72, 56) on xpath=//div[@role='listbox']//span[text()='Bahamas']
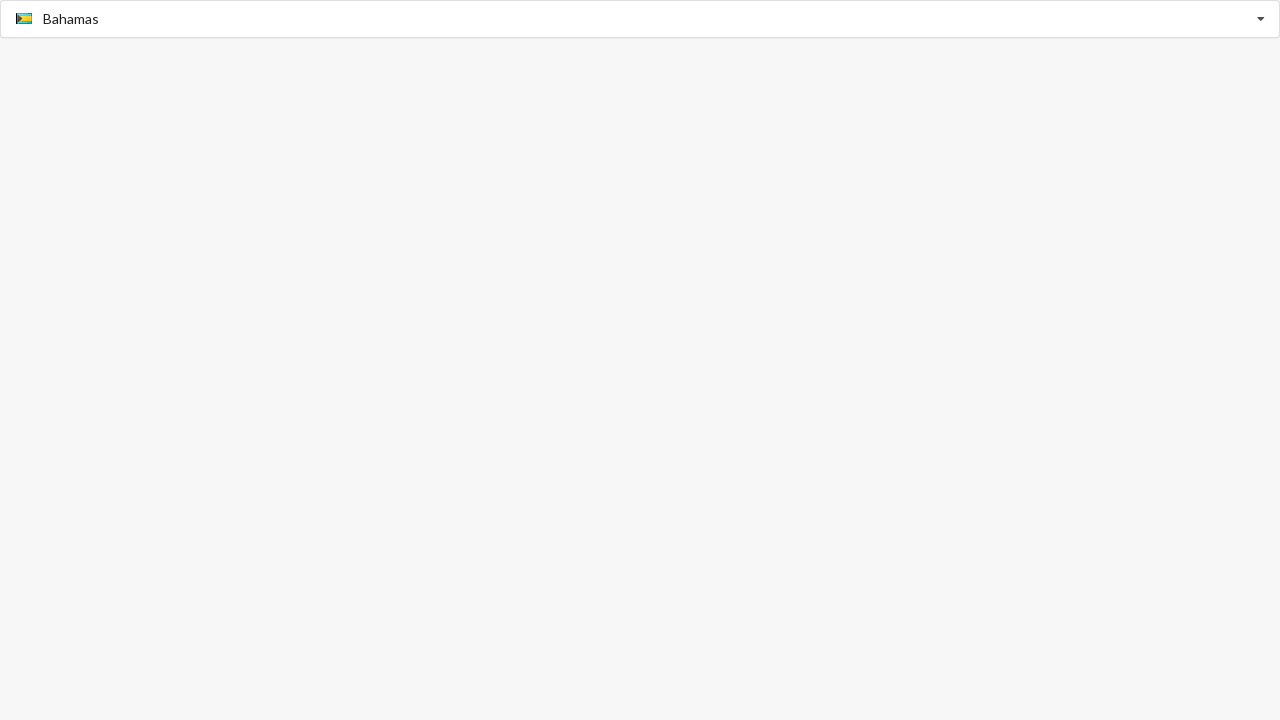

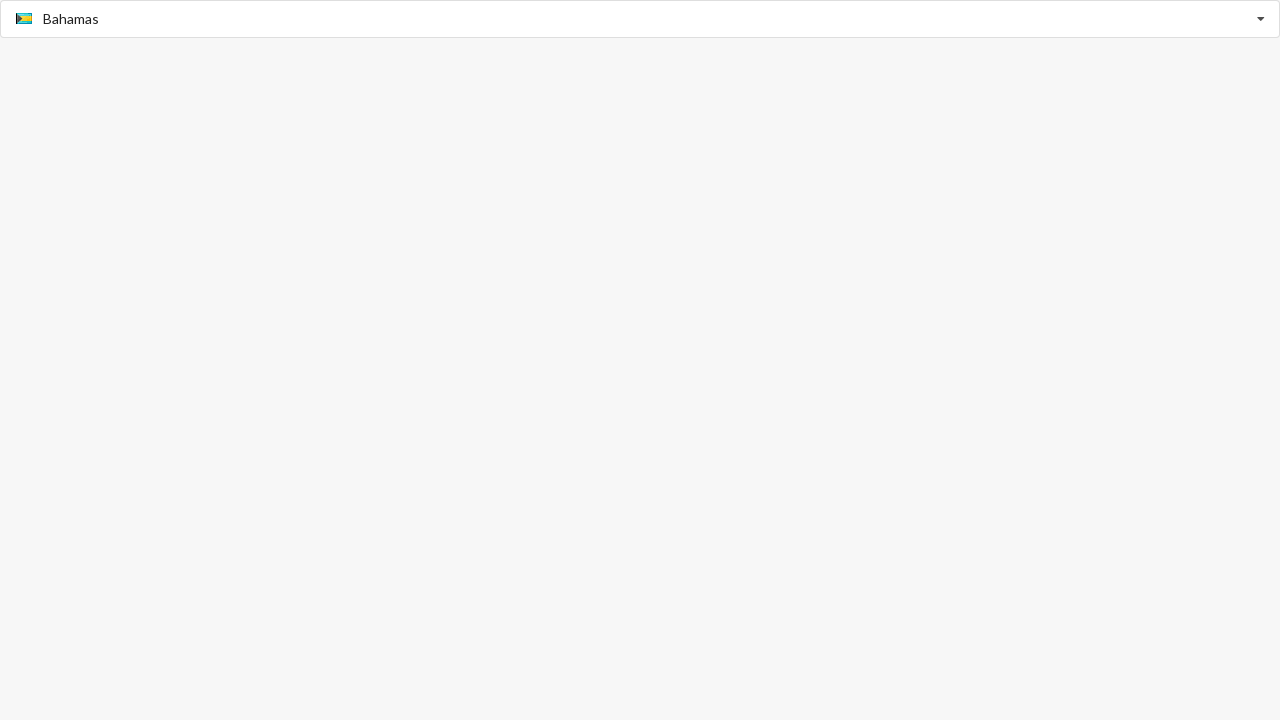